Tests ticking off todo items as completed by clicking the toggle checkbox

Starting URL: https://todomvc.com/examples/react/dist/

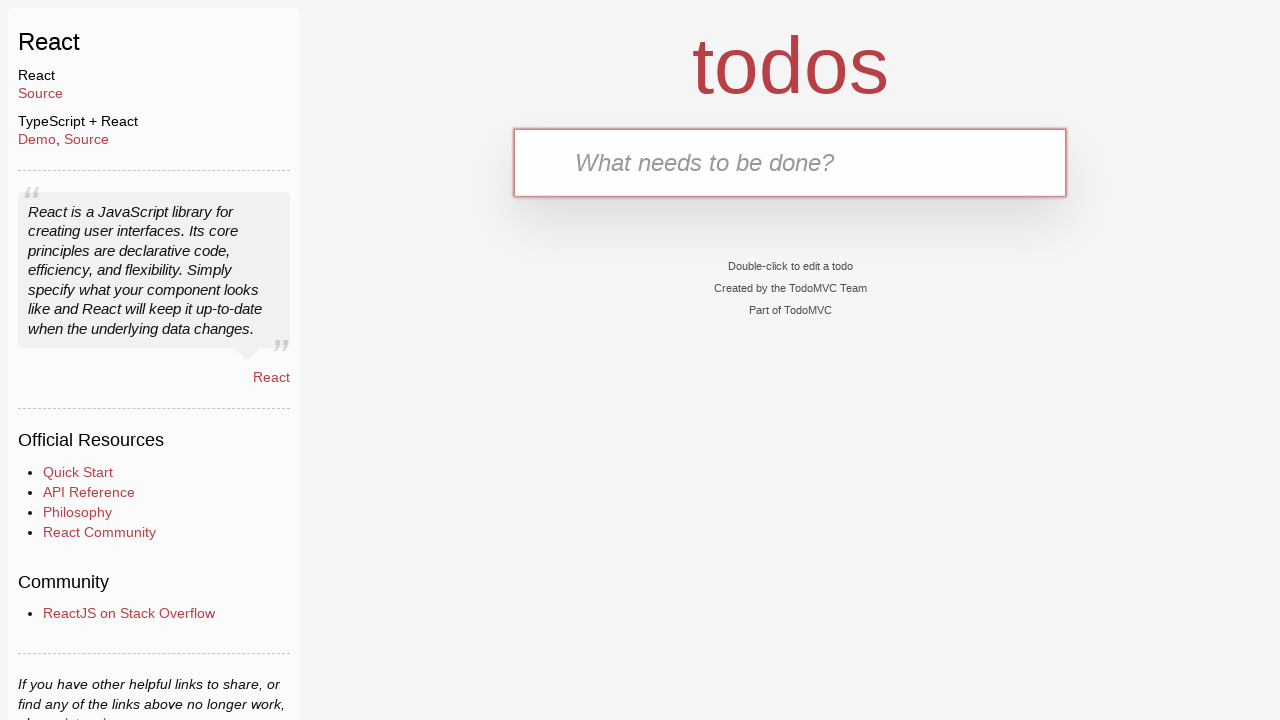

Filled first todo item: 'Make tests' on .new-todo
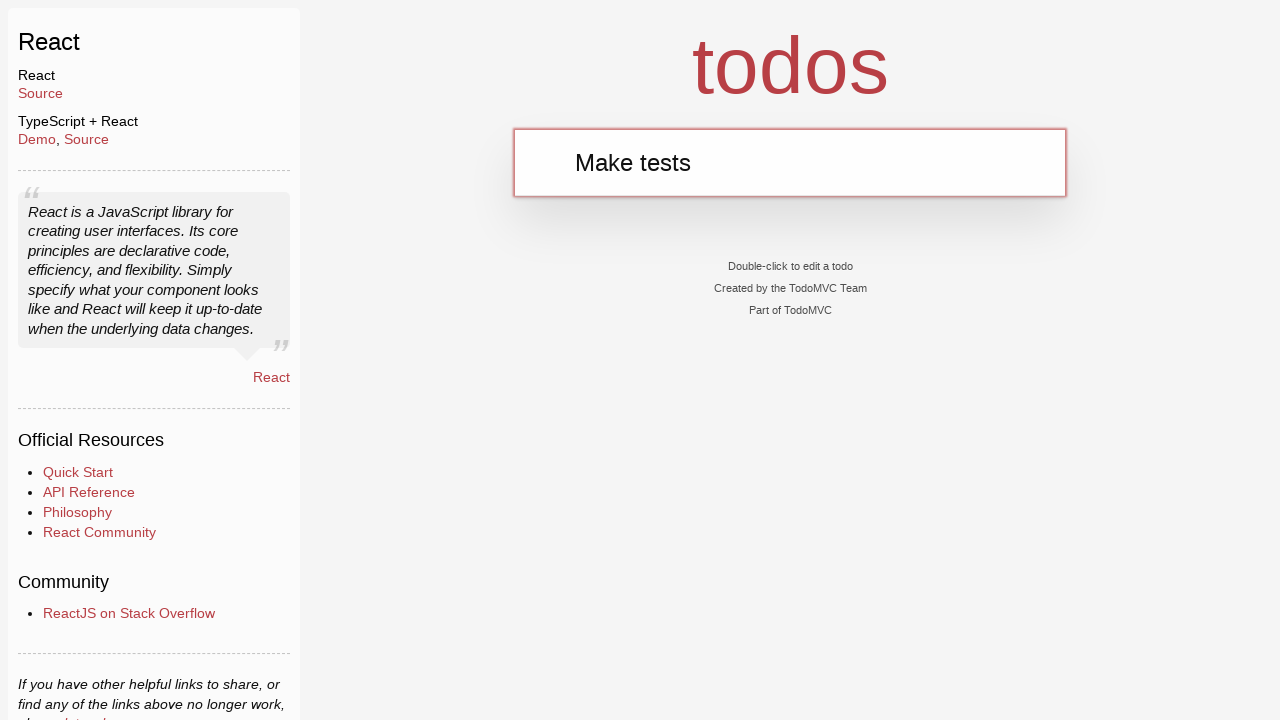

Pressed Enter to add first todo item on .new-todo
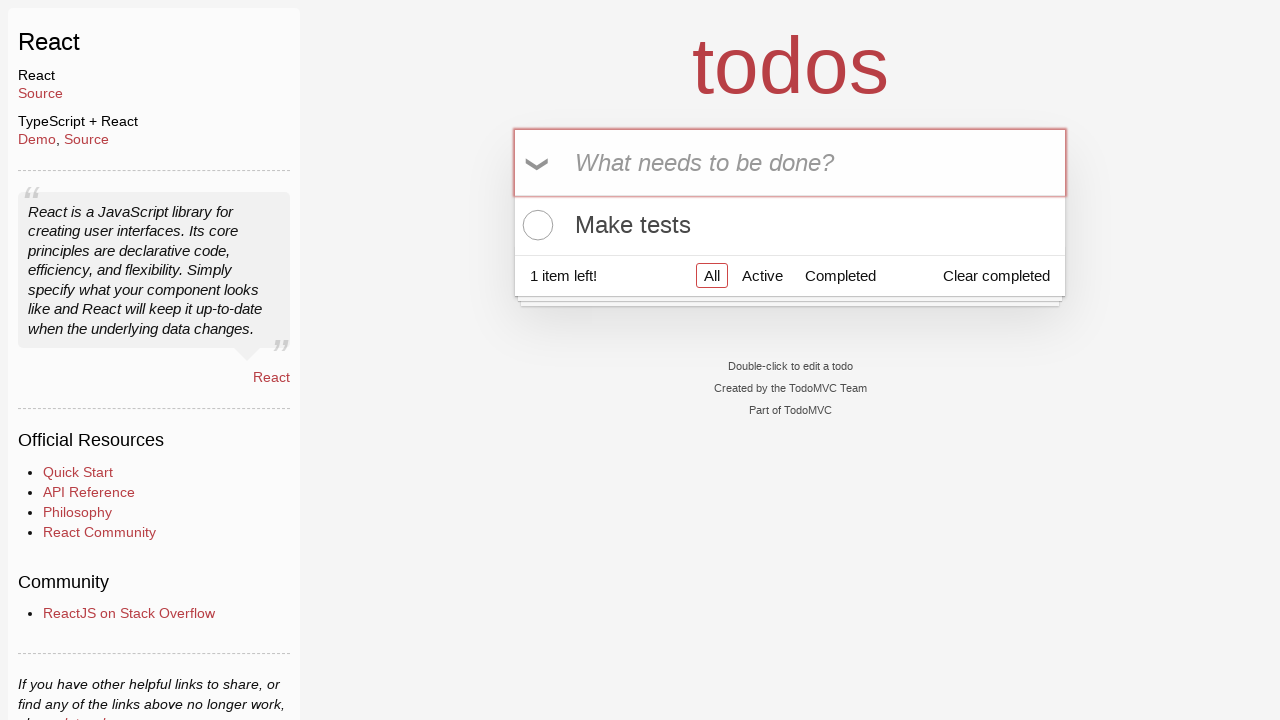

Filled second todo item: 'Make more tests' on .new-todo
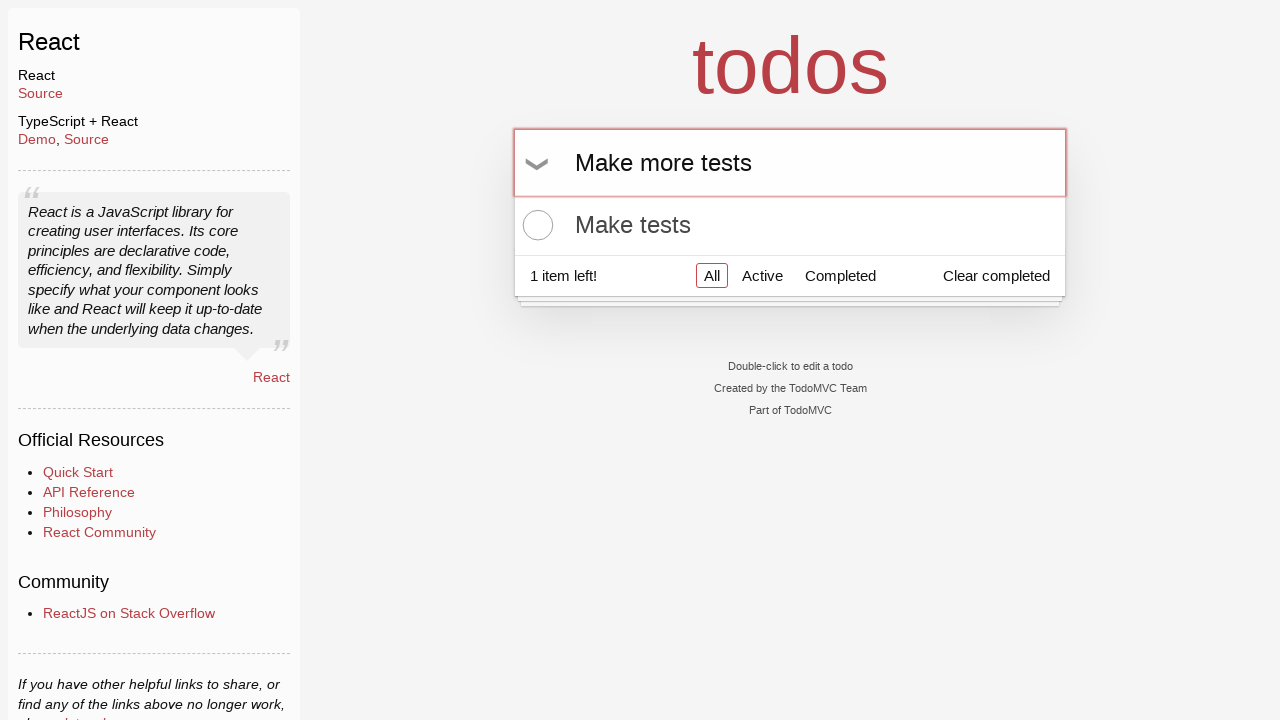

Pressed Enter to add second todo item on .new-todo
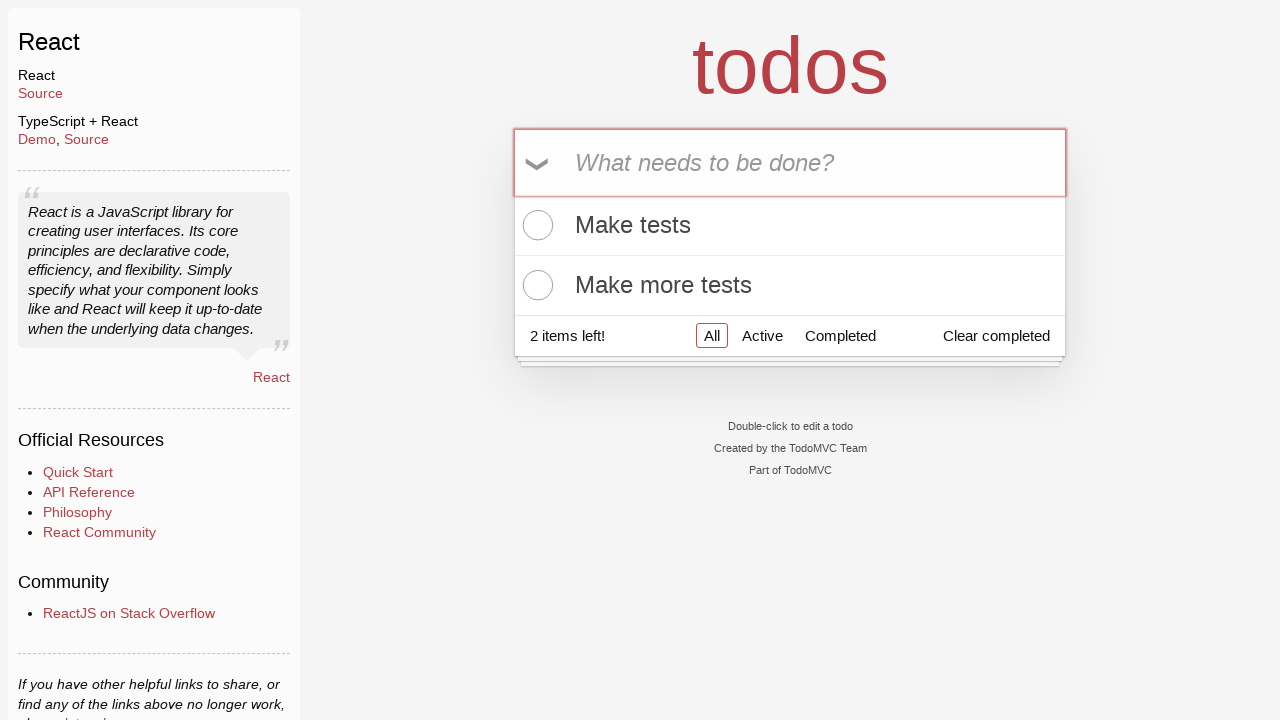

Filled third todo item: 'Tests tests tests' on .new-todo
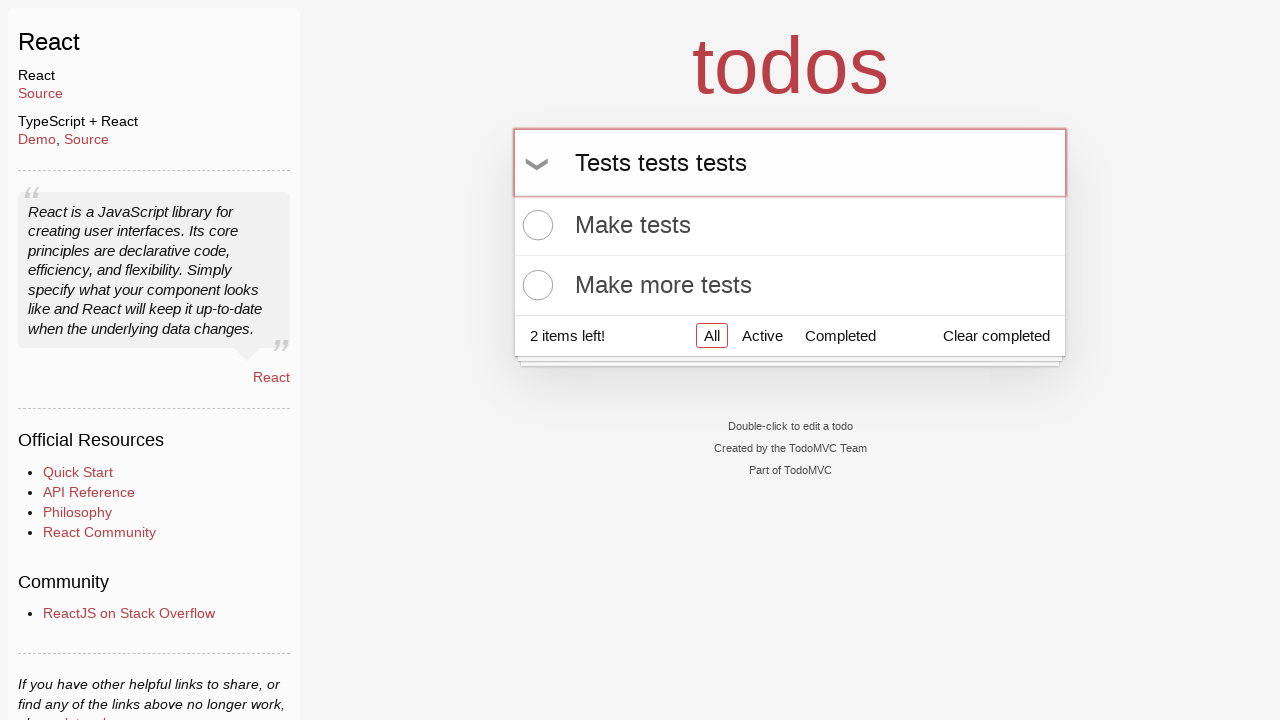

Pressed Enter to add third todo item on .new-todo
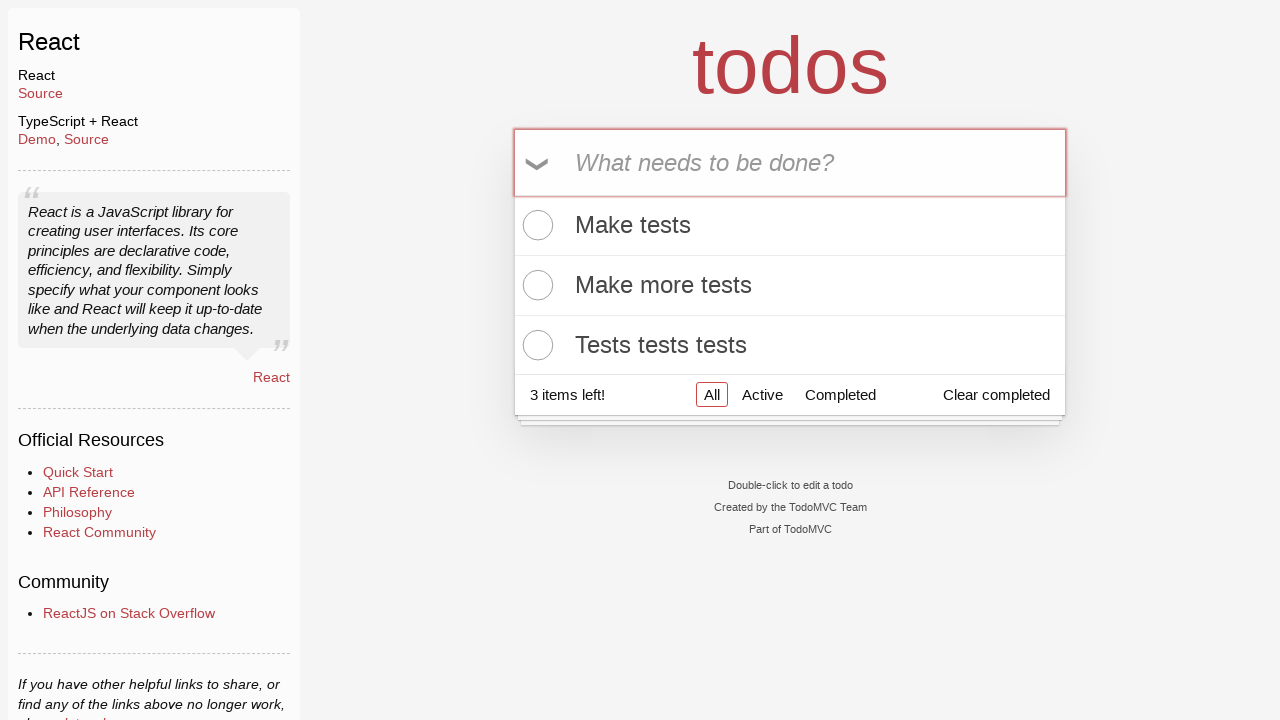

Clicked toggle checkbox on second todo item to mark as completed at (535, 285) on .todo-list li:nth-child(2) .toggle
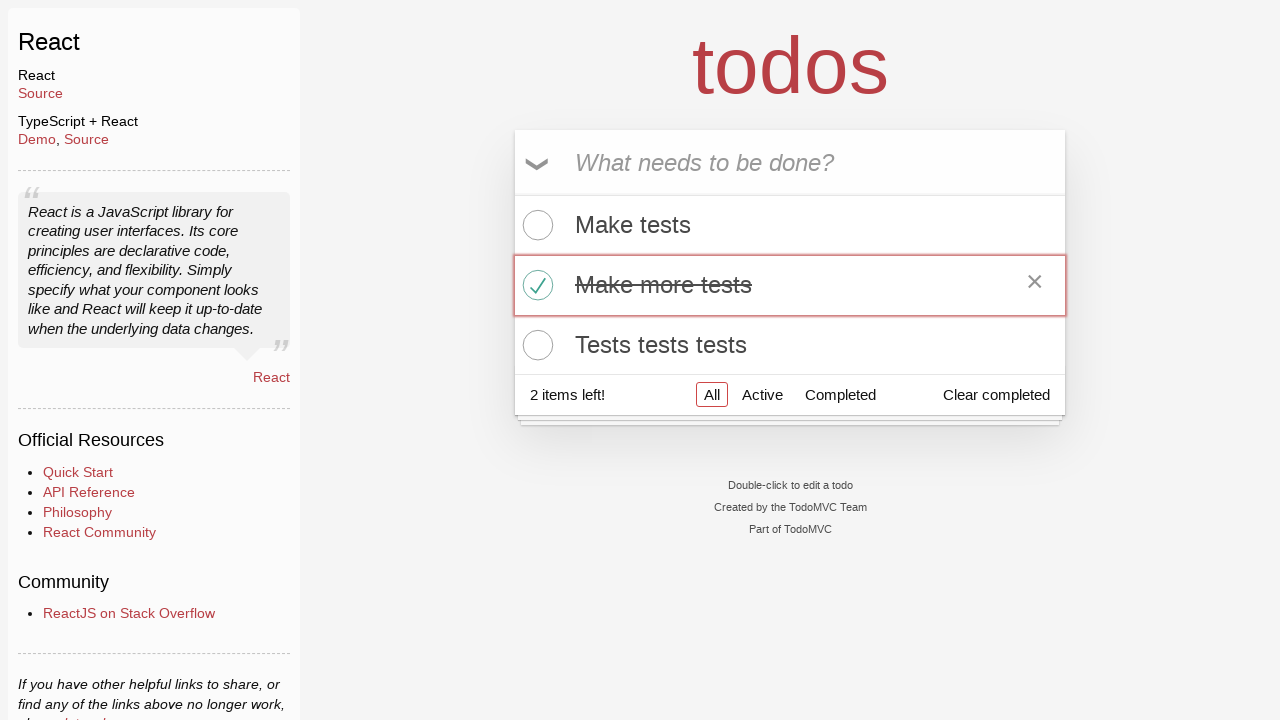

Verified second todo item is marked as completed
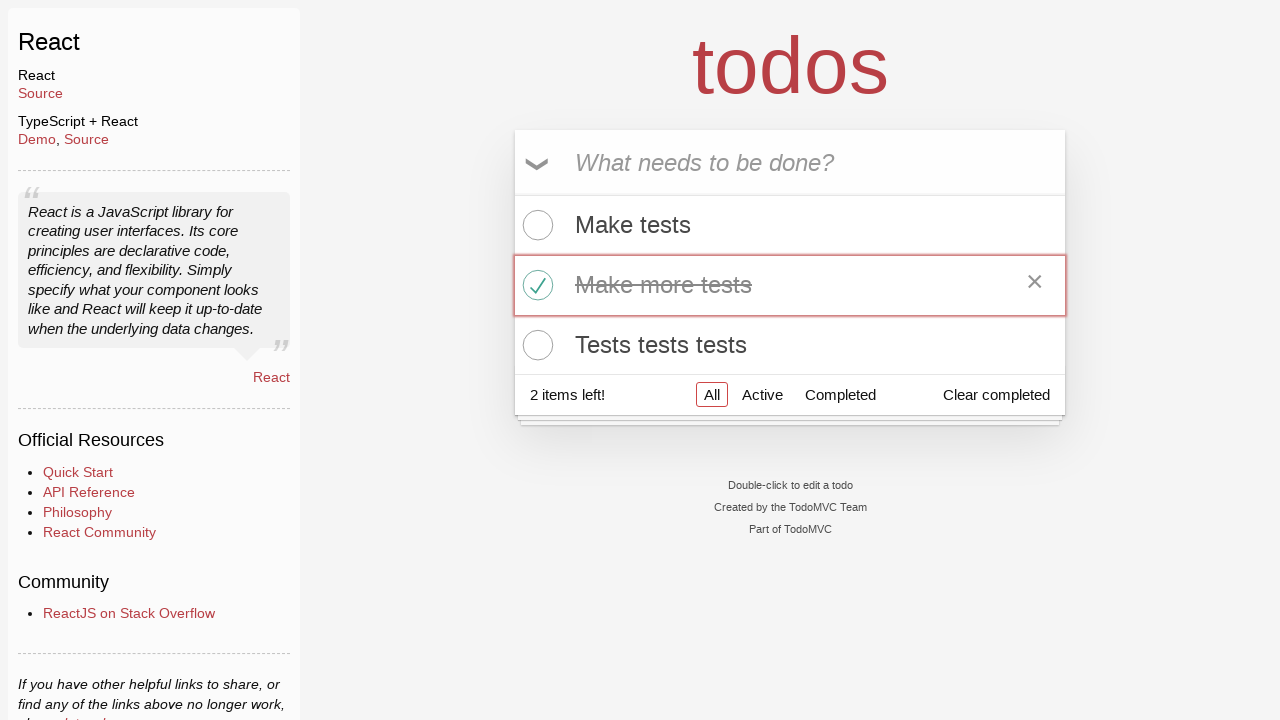

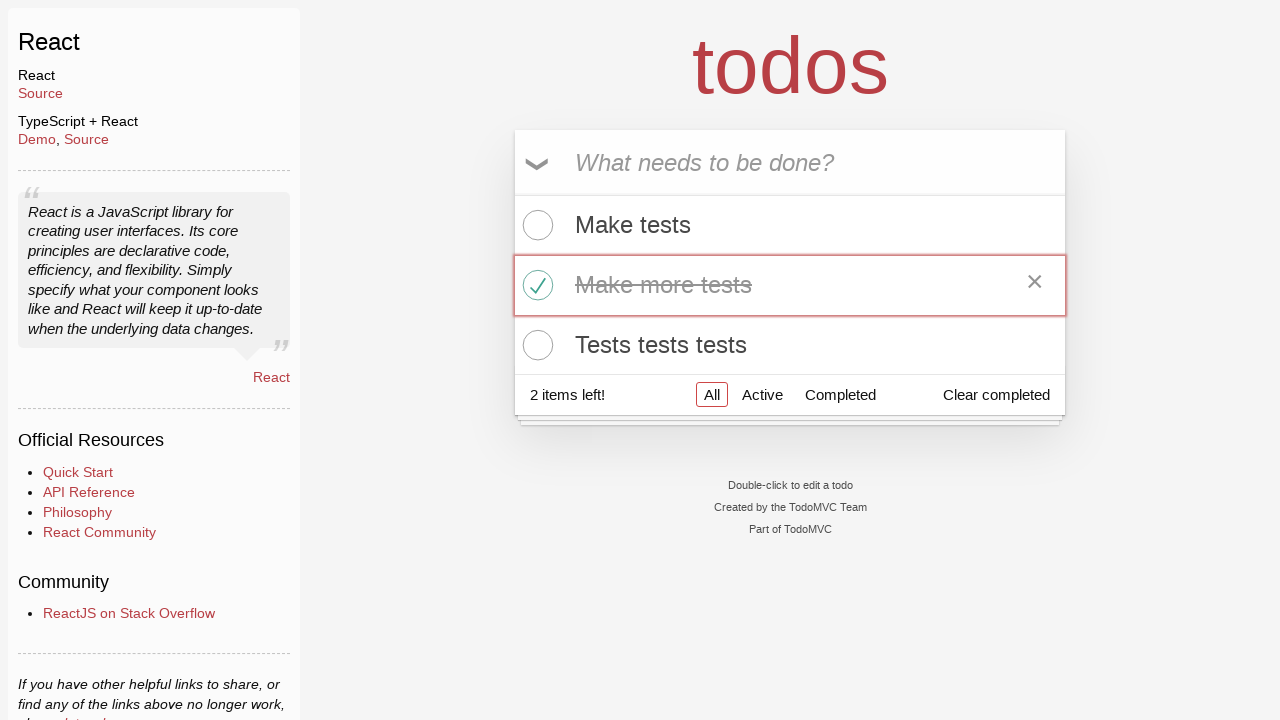